Tests that a login button exists in the main body of the page and clicks it to navigate to the login page

Starting URL: http://django-todo.org/

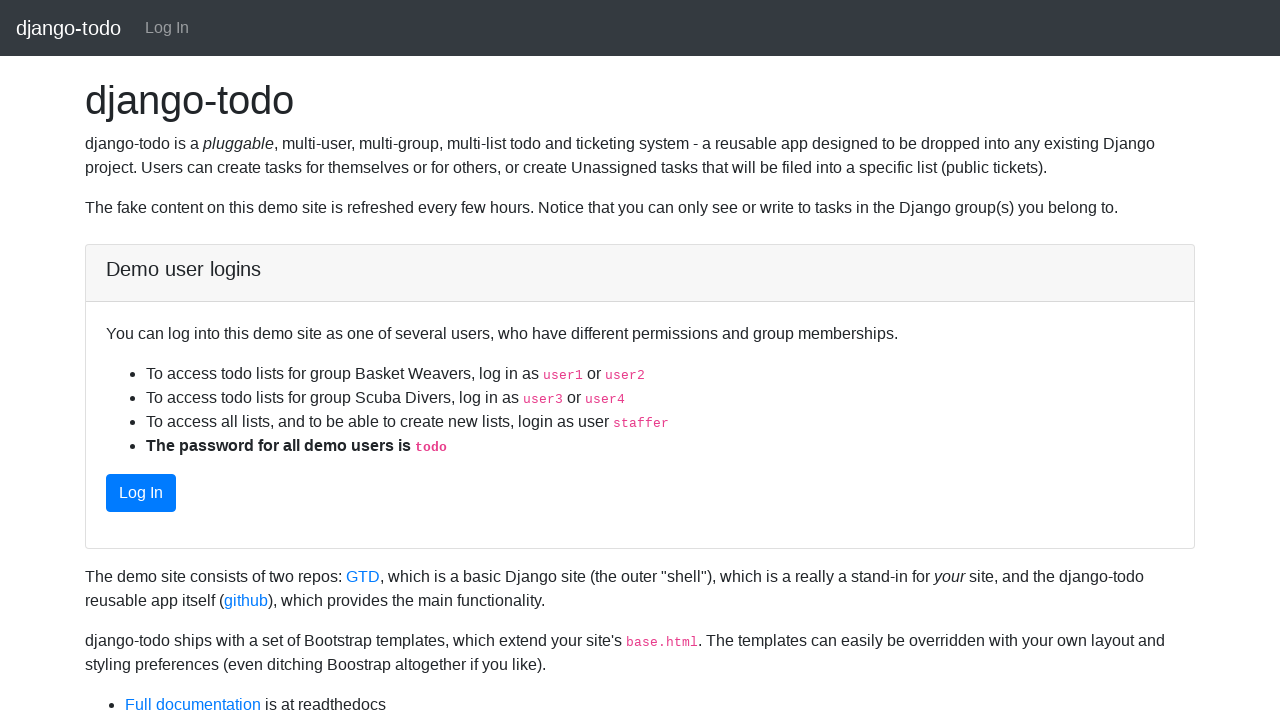

Clicked login button in main body to navigate to login page at (141, 493) on xpath=//main//a[@href="/login"]
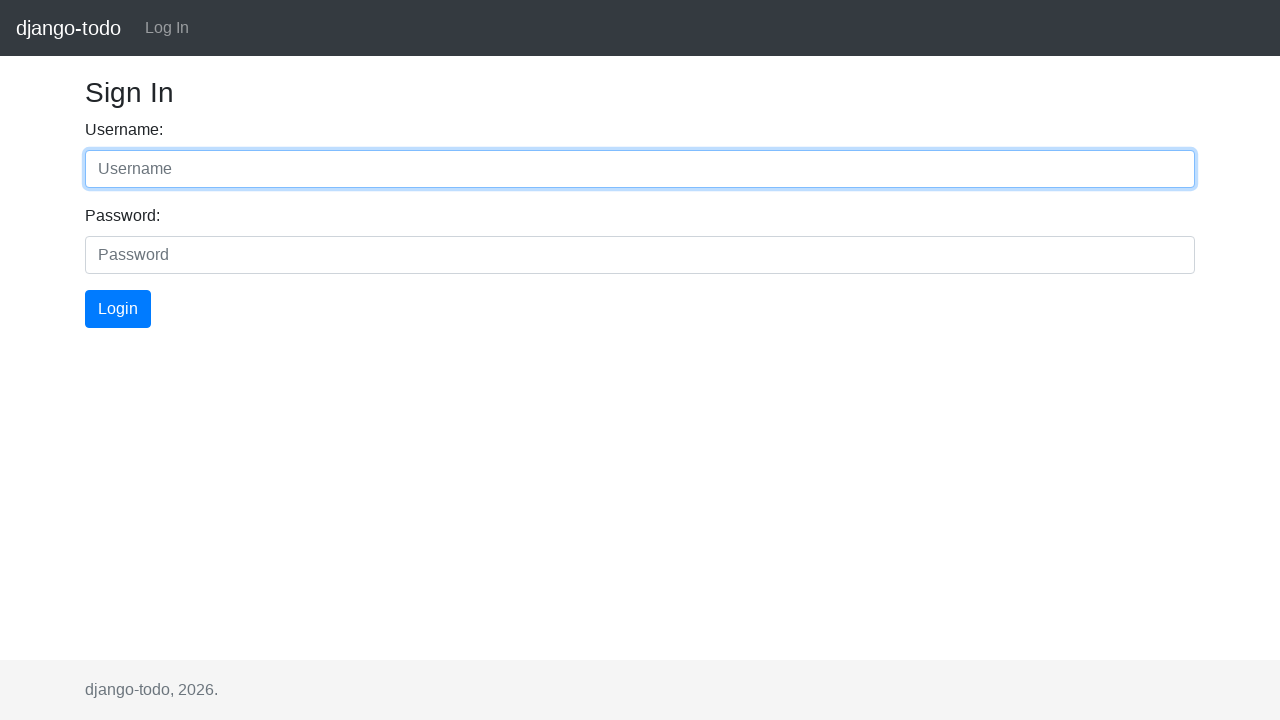

Waited for page navigation to complete (networkidle)
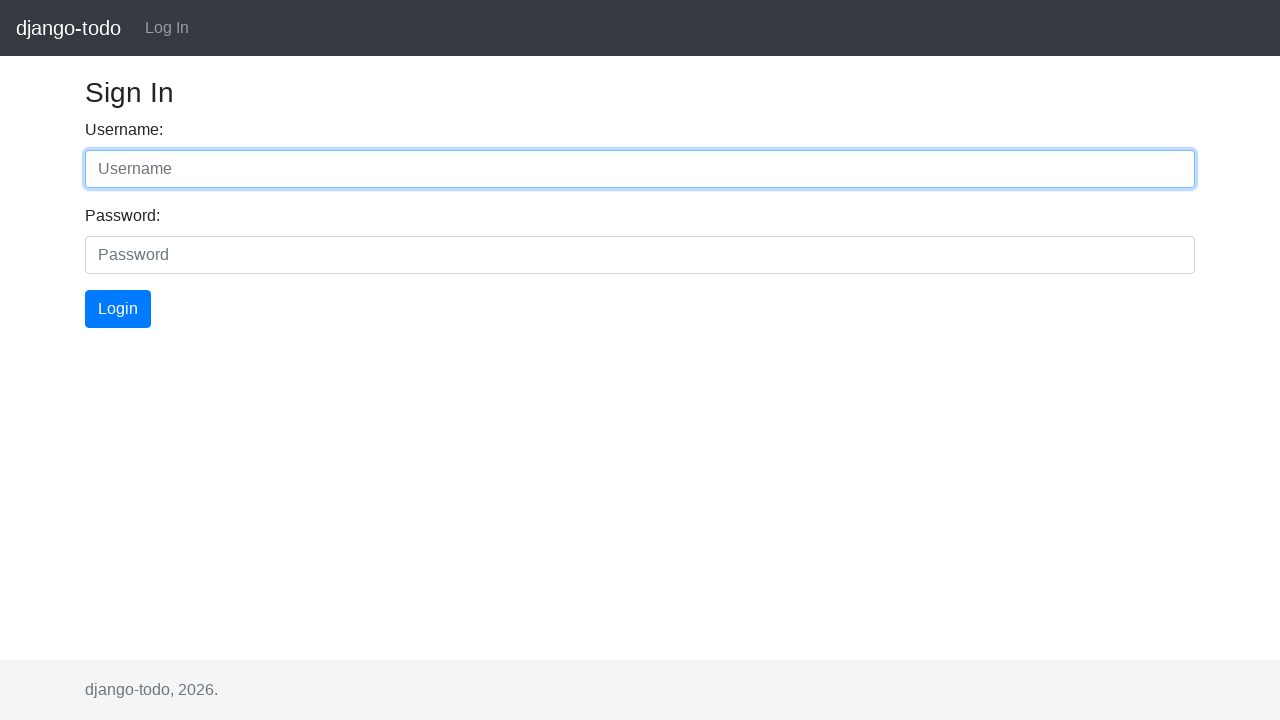

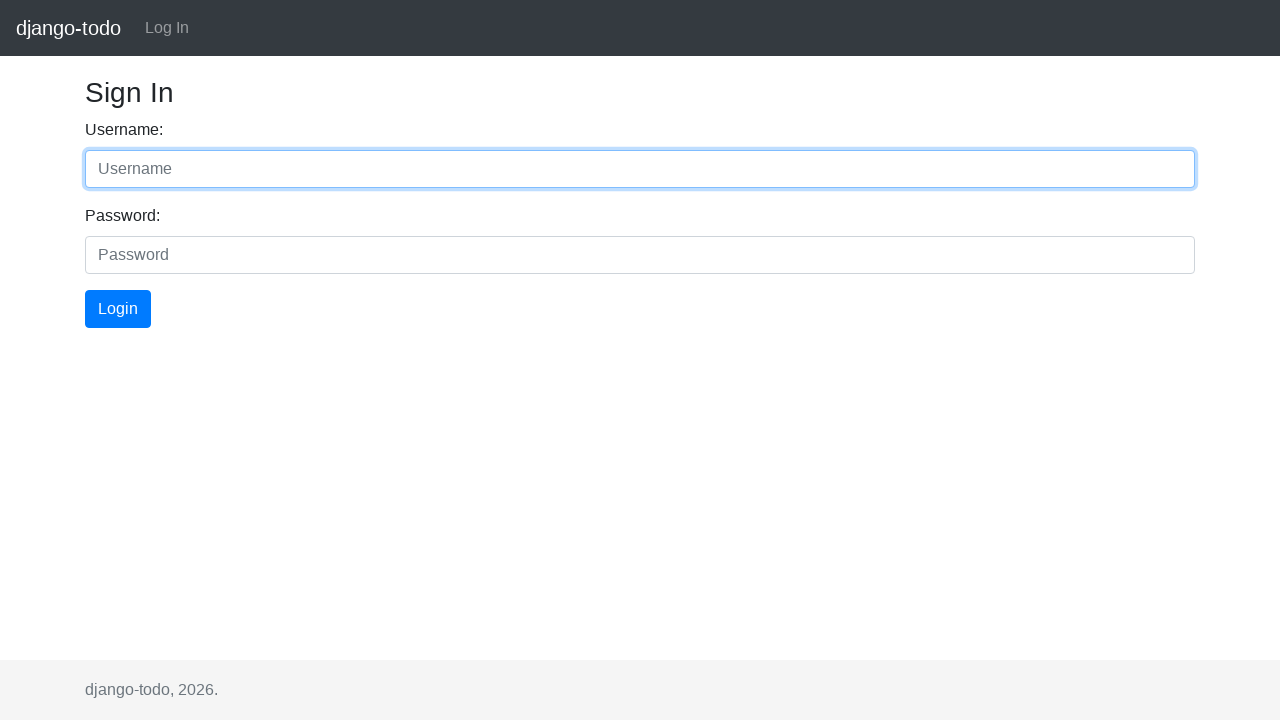